Tests that entering an empty string removes the todo item

Starting URL: https://demo.playwright.dev/todomvc

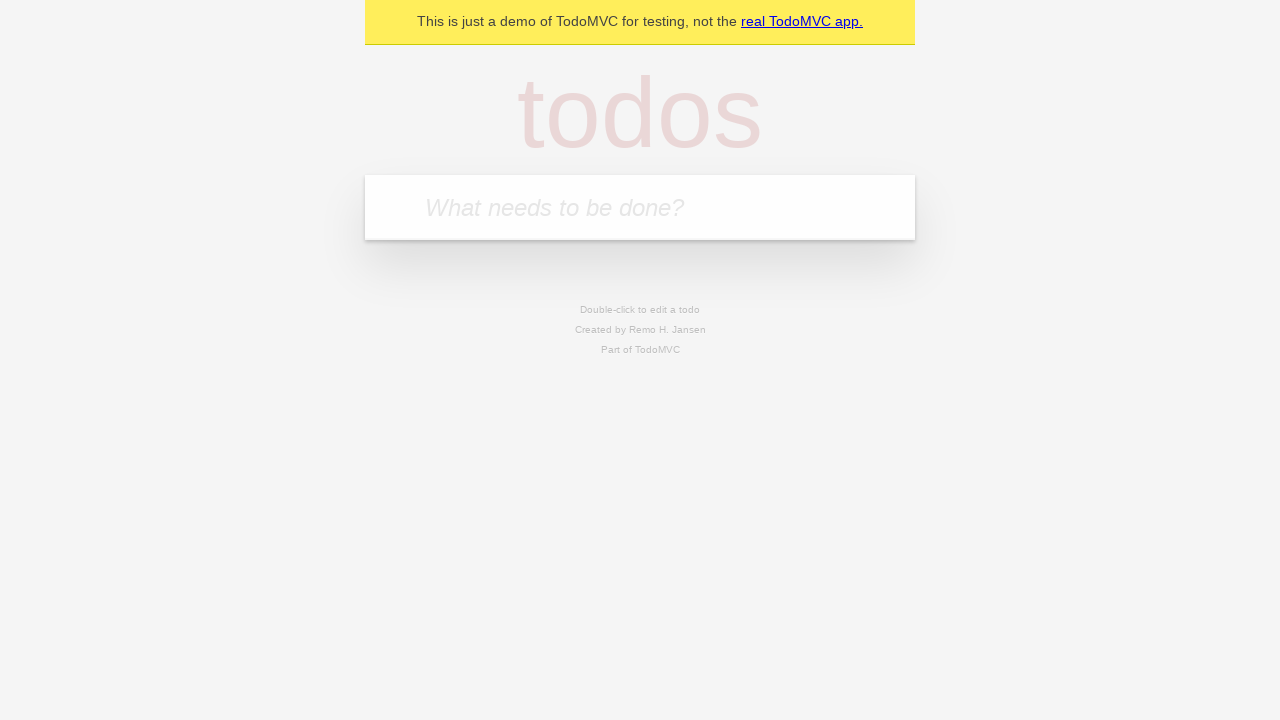

Filled todo input with 'buy some cheese' on internal:attr=[placeholder="What needs to be done?"i]
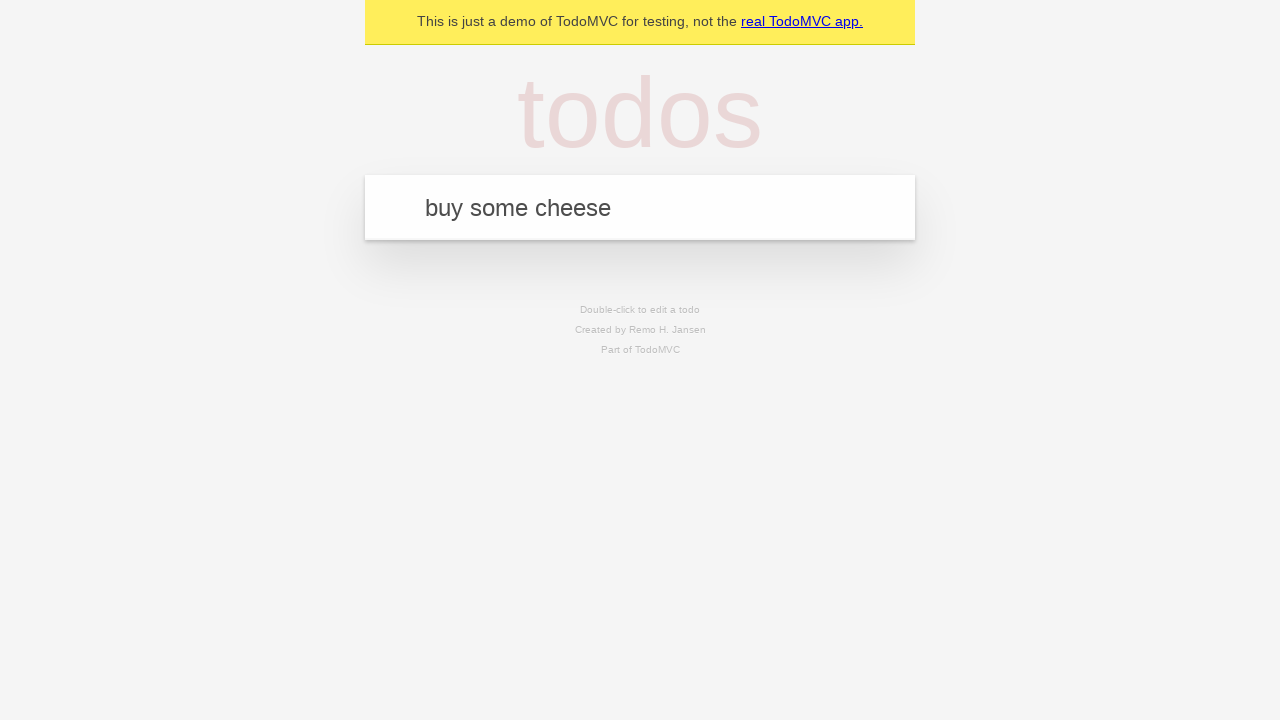

Pressed Enter to create todo 'buy some cheese' on internal:attr=[placeholder="What needs to be done?"i]
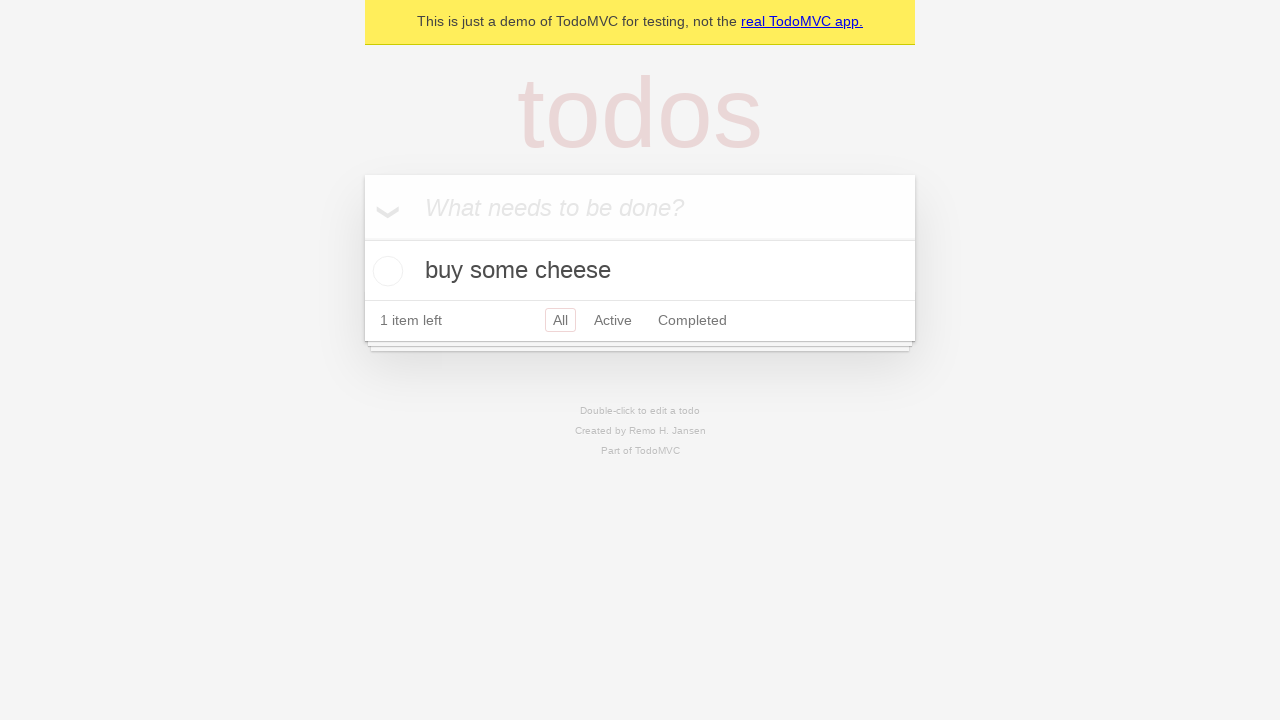

Filled todo input with 'feed the cat' on internal:attr=[placeholder="What needs to be done?"i]
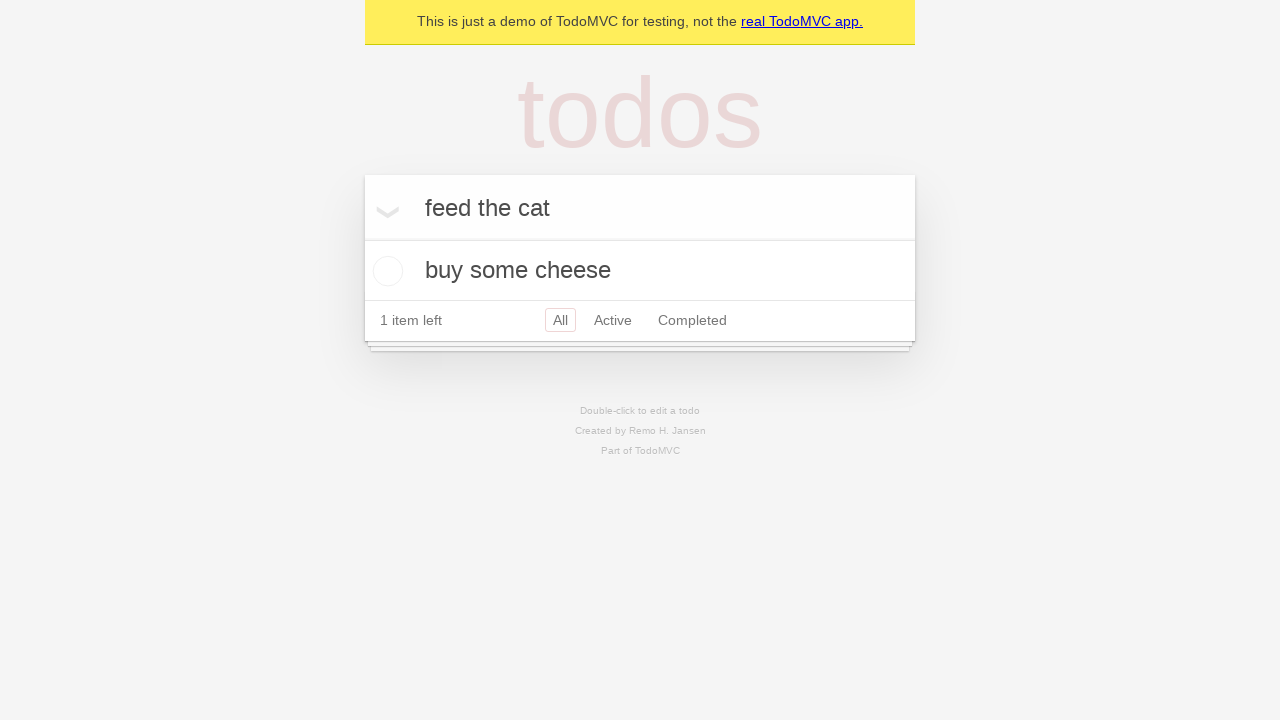

Pressed Enter to create todo 'feed the cat' on internal:attr=[placeholder="What needs to be done?"i]
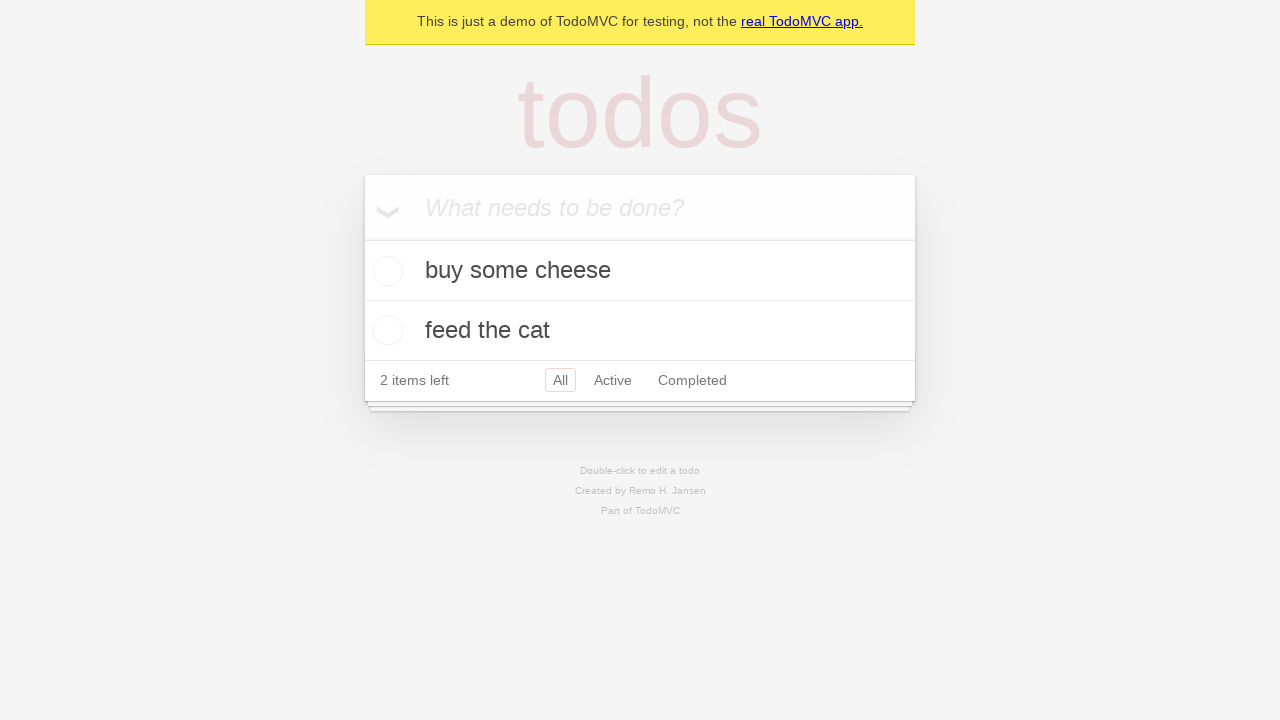

Filled todo input with 'book a doctors appointment' on internal:attr=[placeholder="What needs to be done?"i]
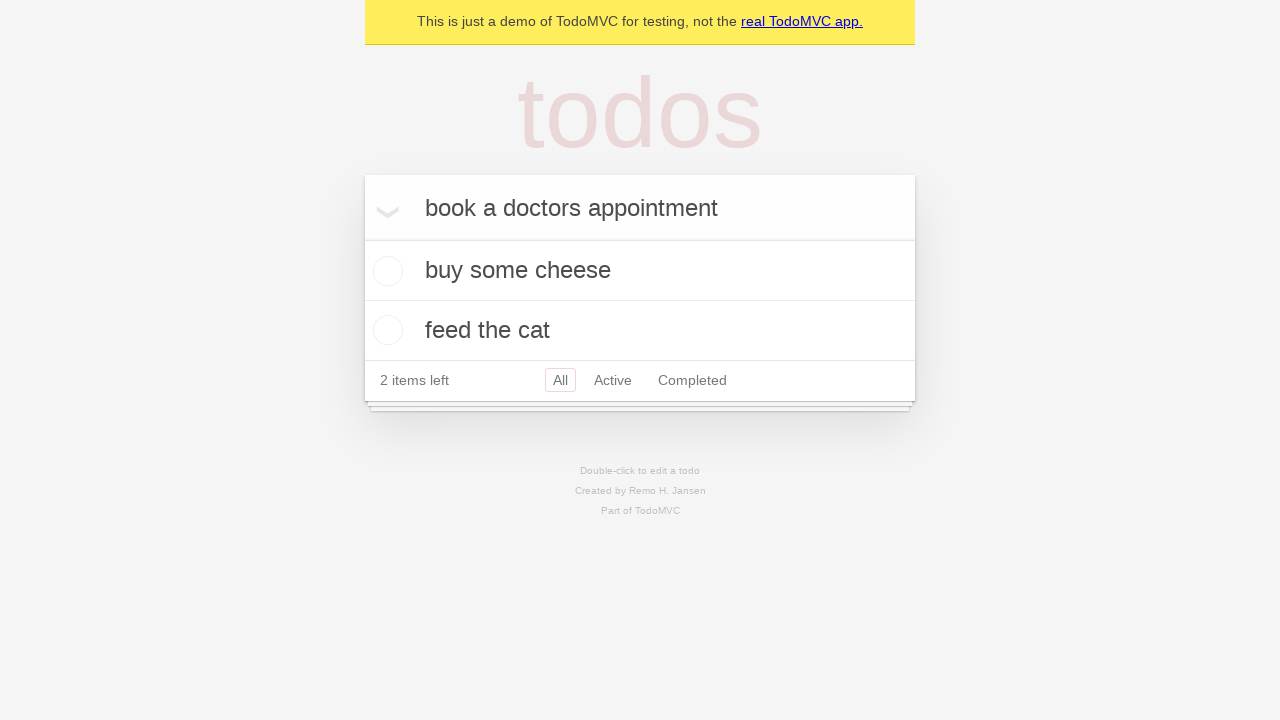

Pressed Enter to create todo 'book a doctors appointment' on internal:attr=[placeholder="What needs to be done?"i]
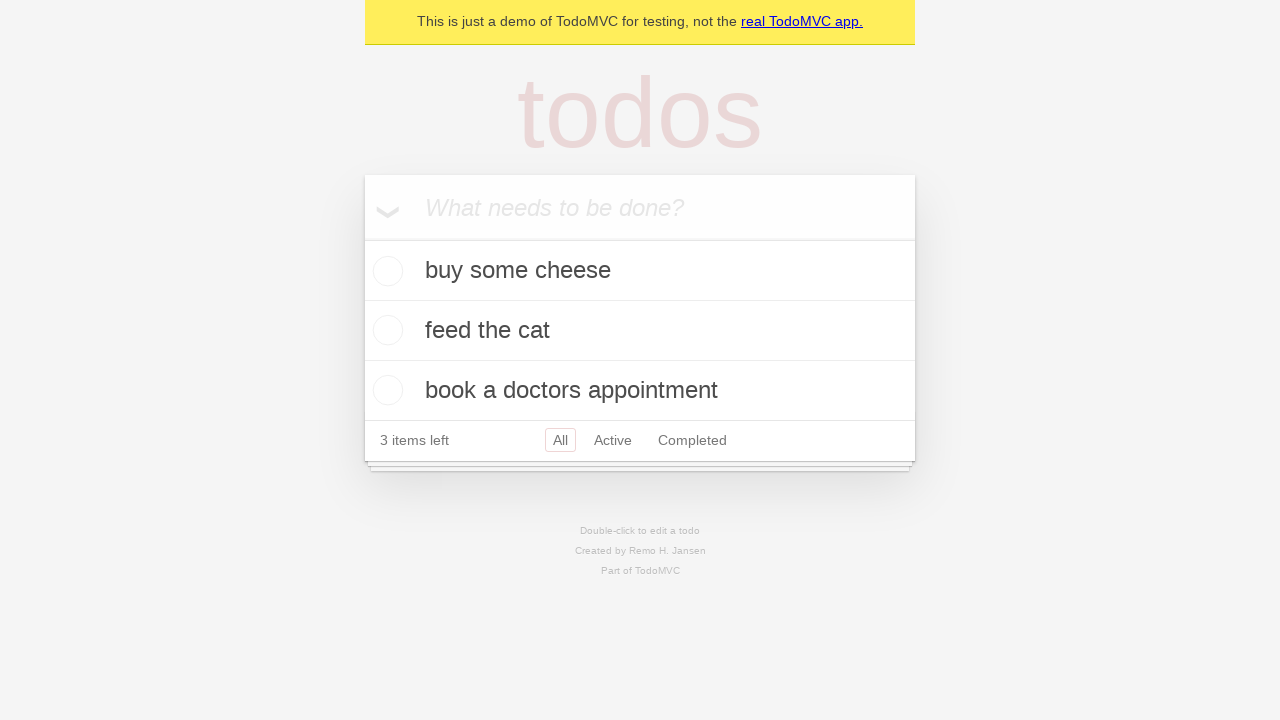

Waited for all 3 todo items to load
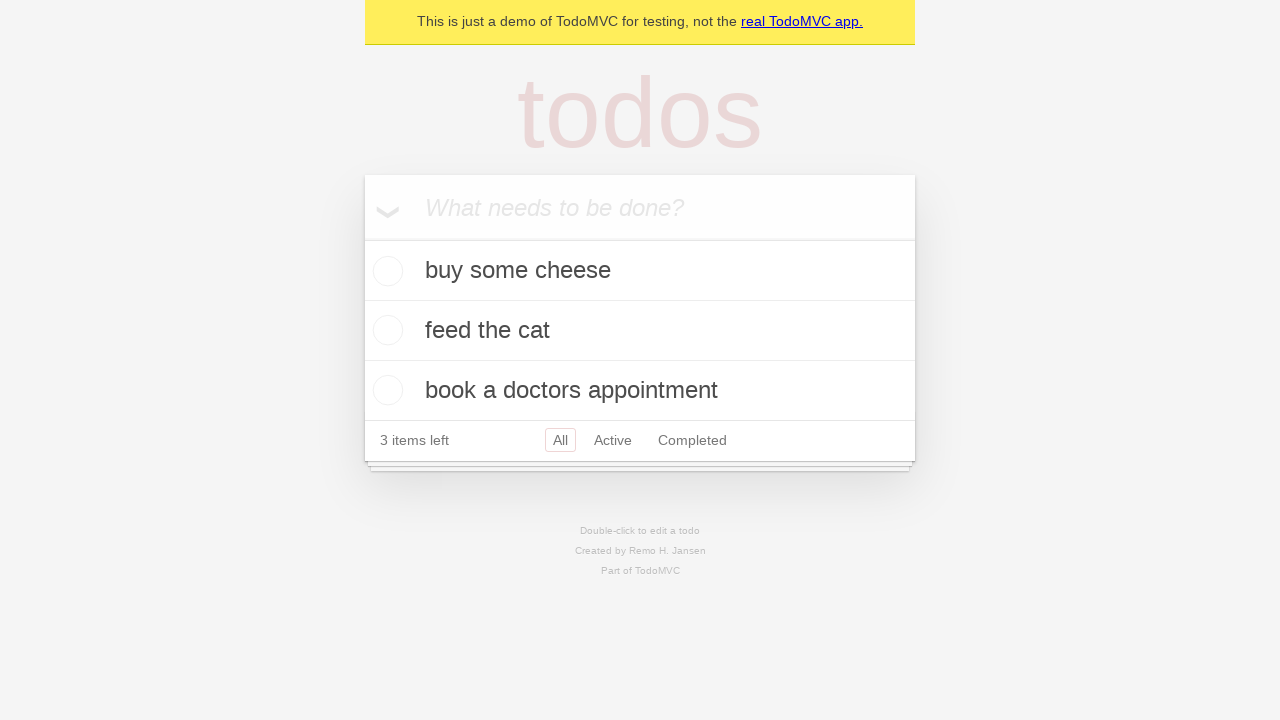

Double-clicked on the second todo item to enter edit mode at (640, 331) on internal:testid=[data-testid="todo-item"s] >> nth=1
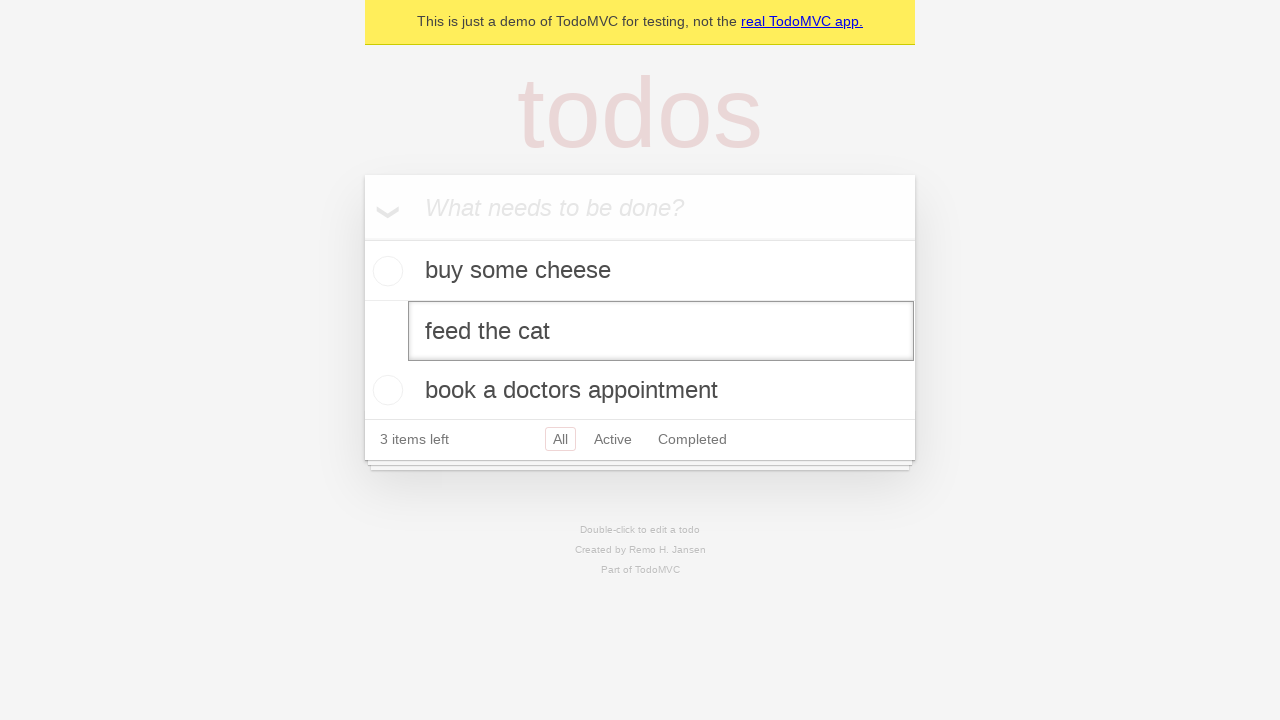

Cleared the edit input field with empty string on internal:testid=[data-testid="todo-item"s] >> nth=1 >> internal:role=textbox[nam
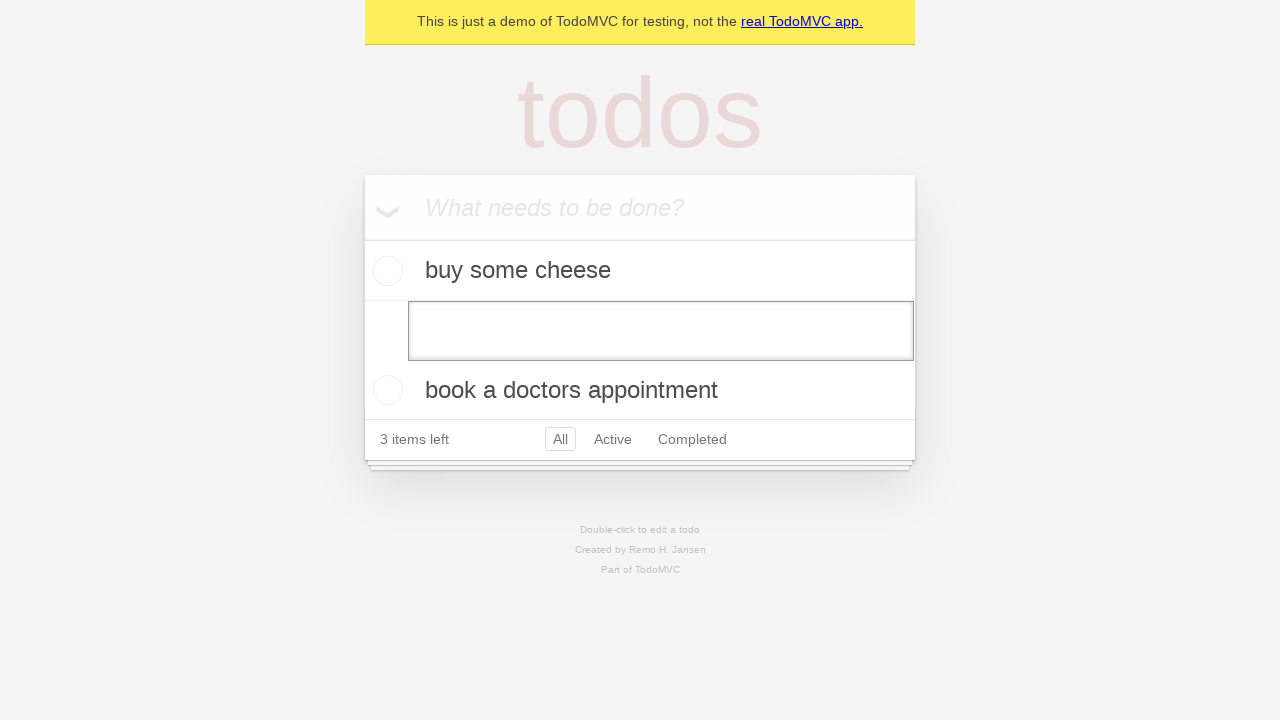

Pressed Enter to confirm the empty text, removing the todo item on internal:testid=[data-testid="todo-item"s] >> nth=1 >> internal:role=textbox[nam
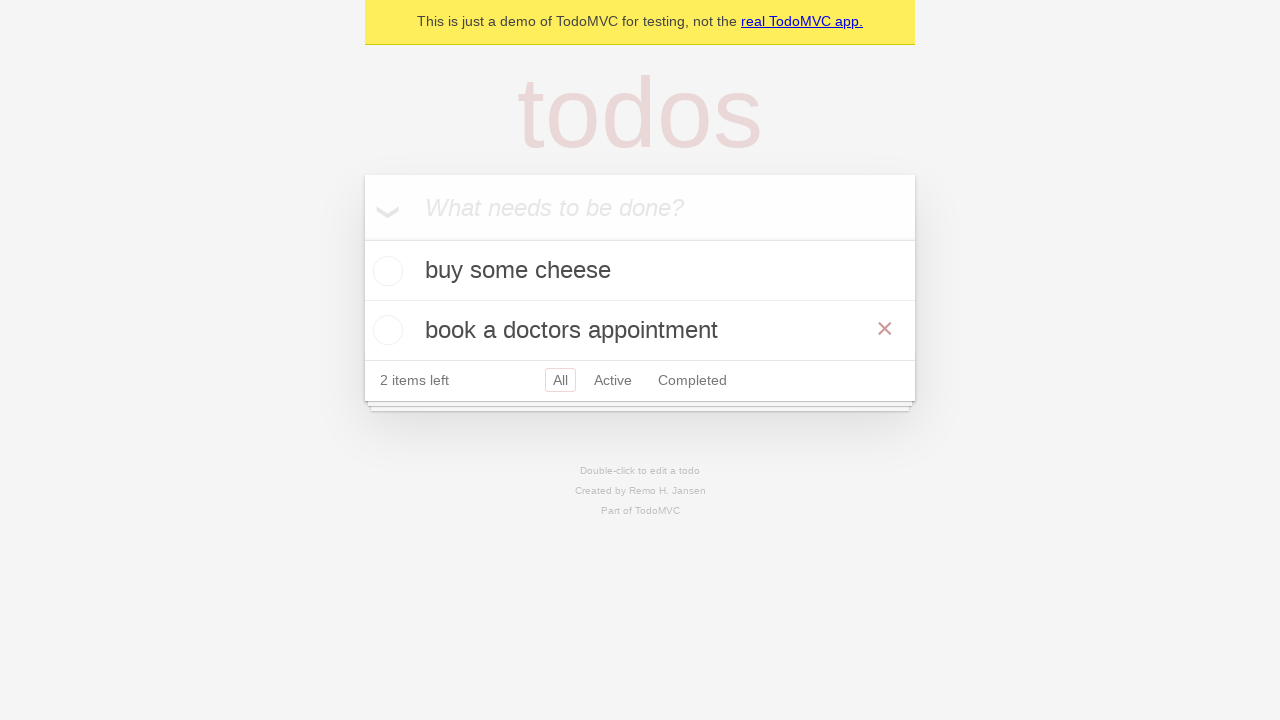

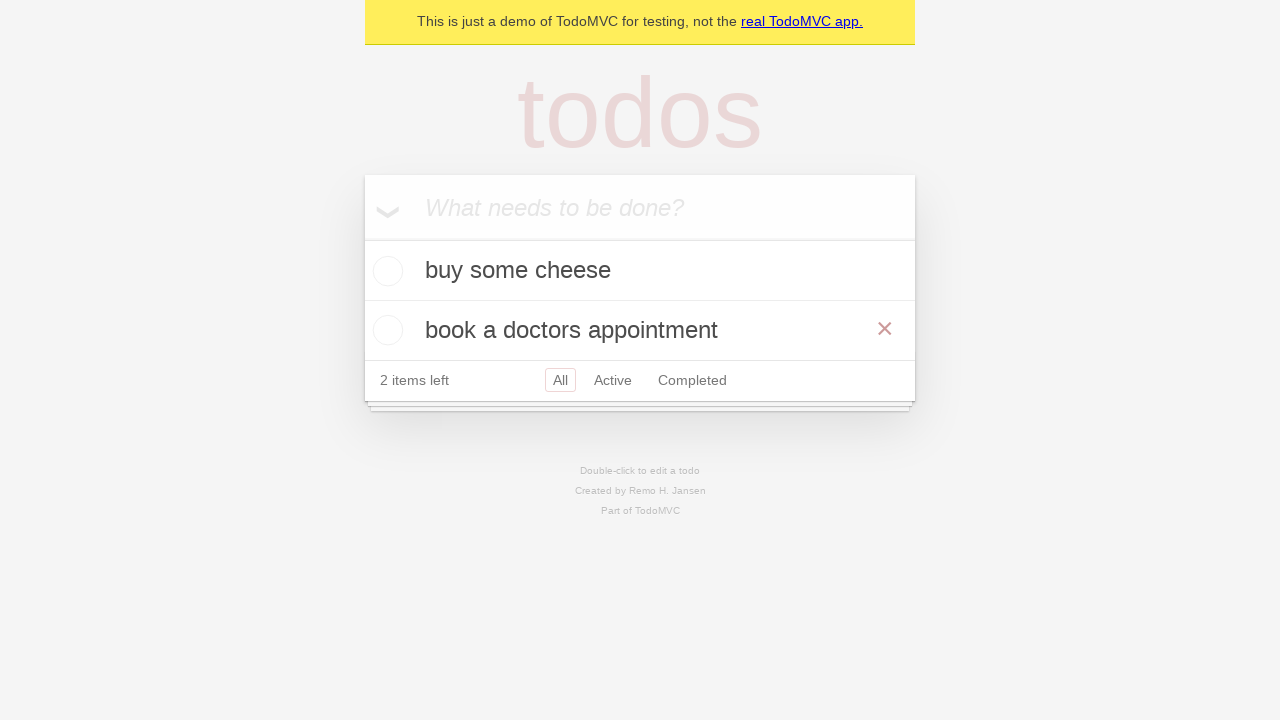